Tests JavaScript alert handling by triggering different types of alerts (simple alert, confirmation, and prompt) and interacting with them

Starting URL: https://the-internet.herokuapp.com/javascript_alerts

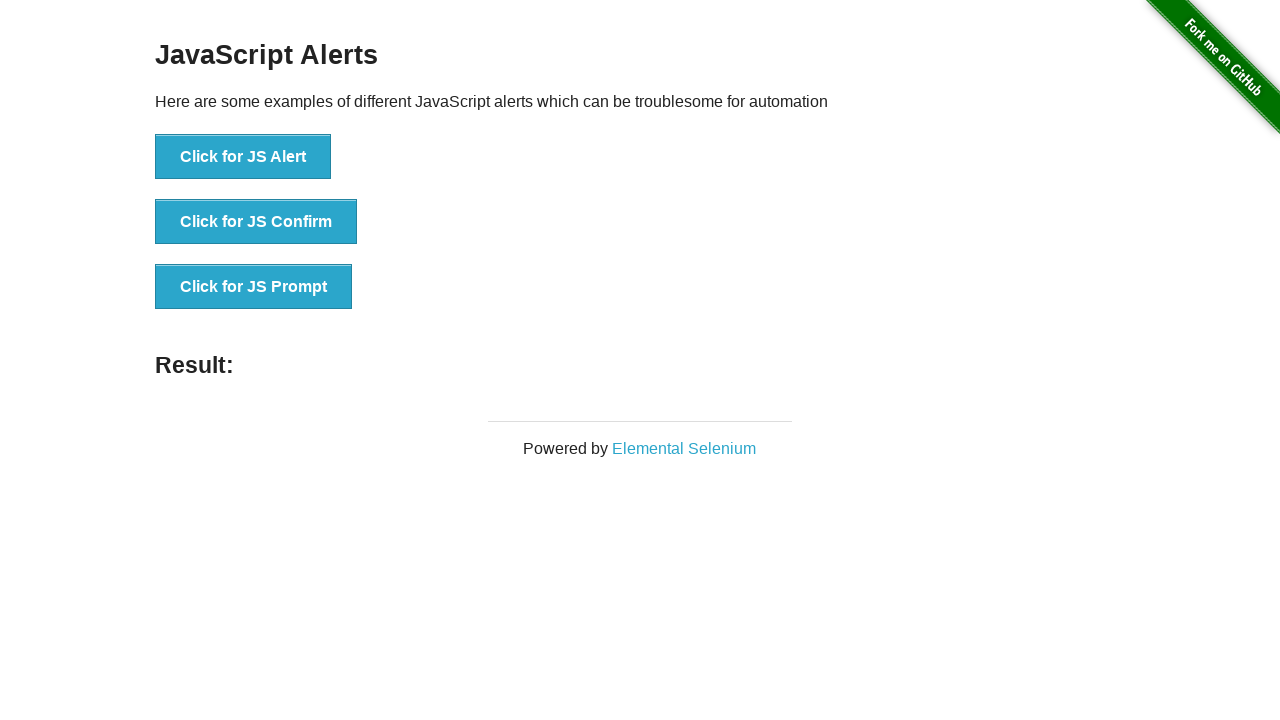

Clicked button to trigger simple JavaScript alert at (243, 157) on xpath=//button[@onclick='jsAlert()']
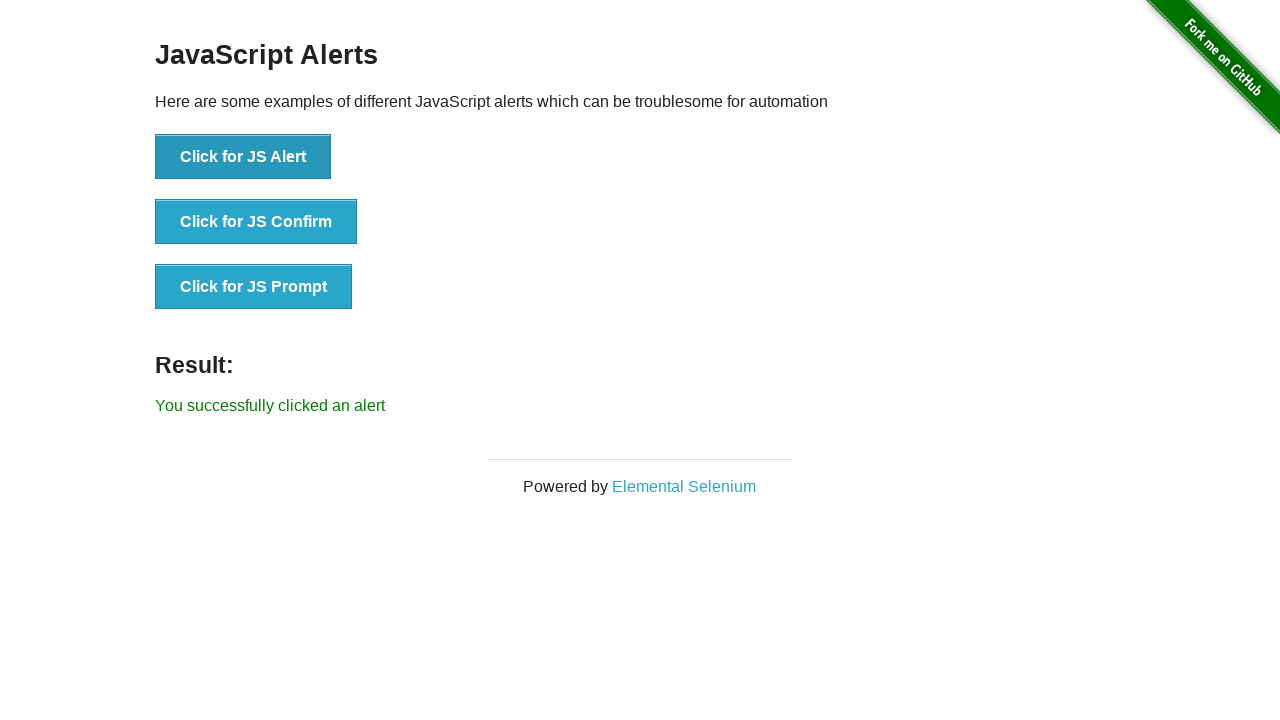

Set up dialog handler to accept alerts
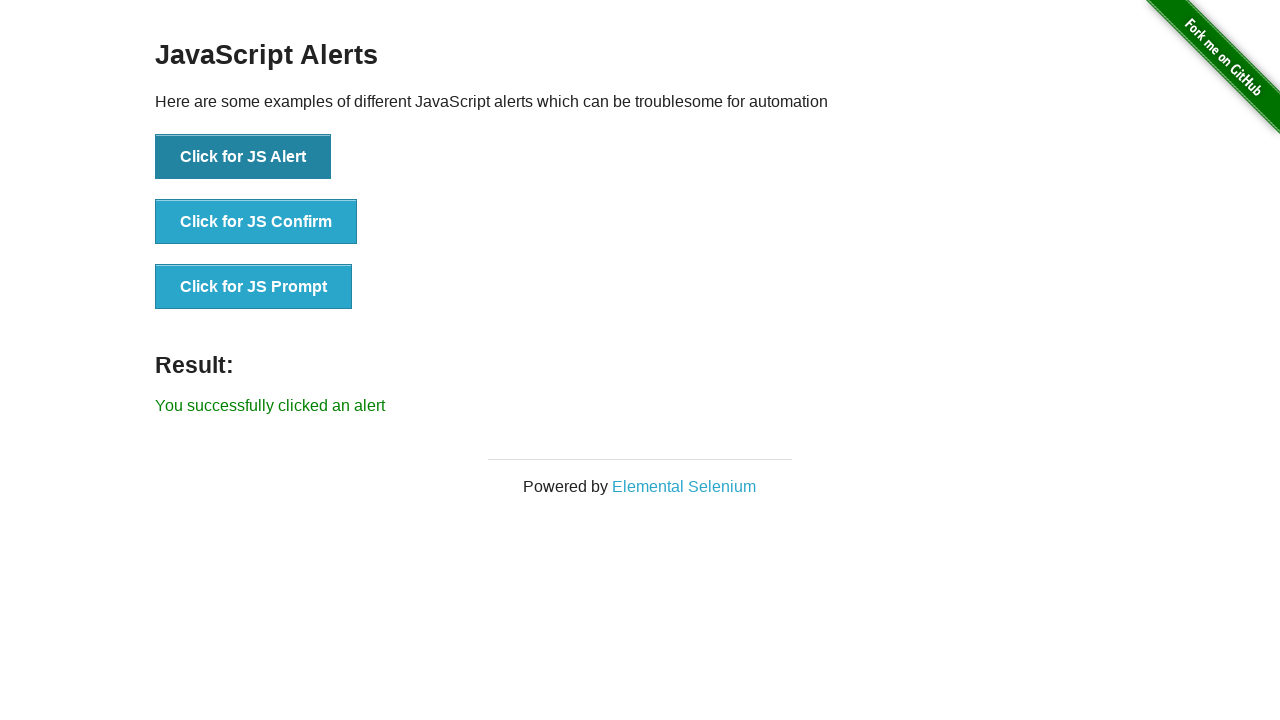

Waited for simple alert to be processed
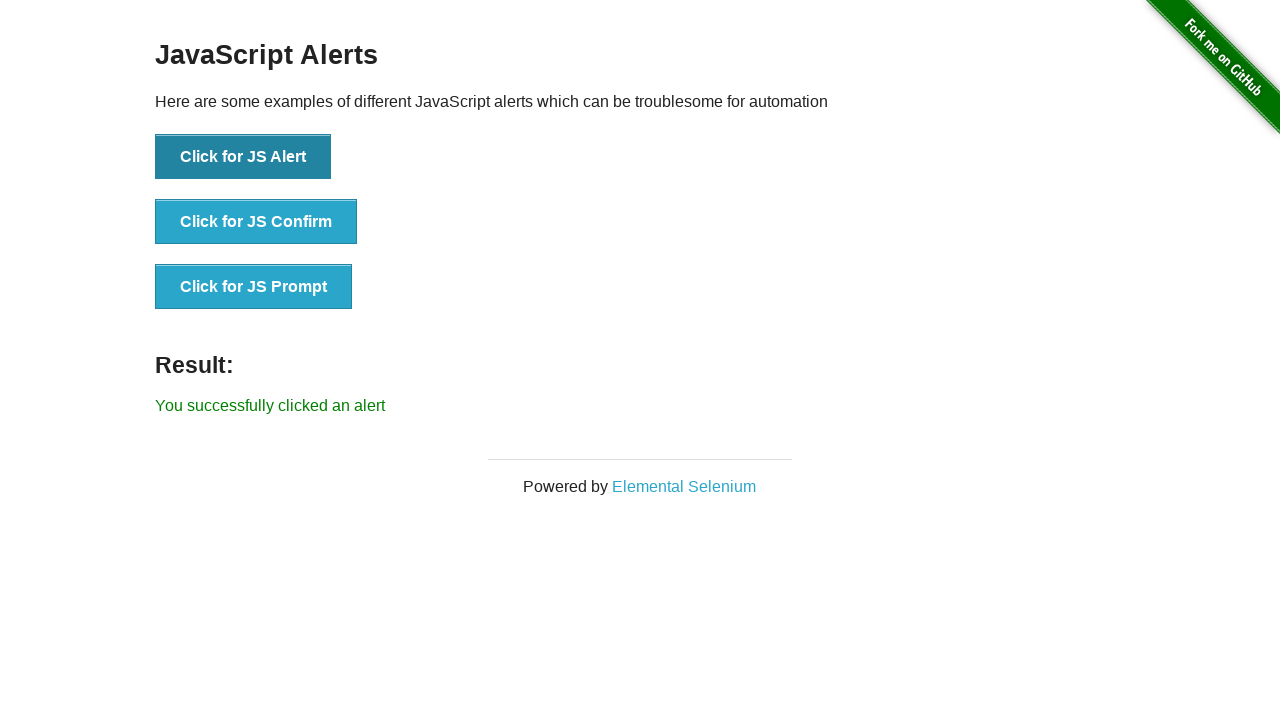

Clicked button to trigger confirmation dialog at (256, 222) on xpath=//button[@onclick='jsConfirm()']
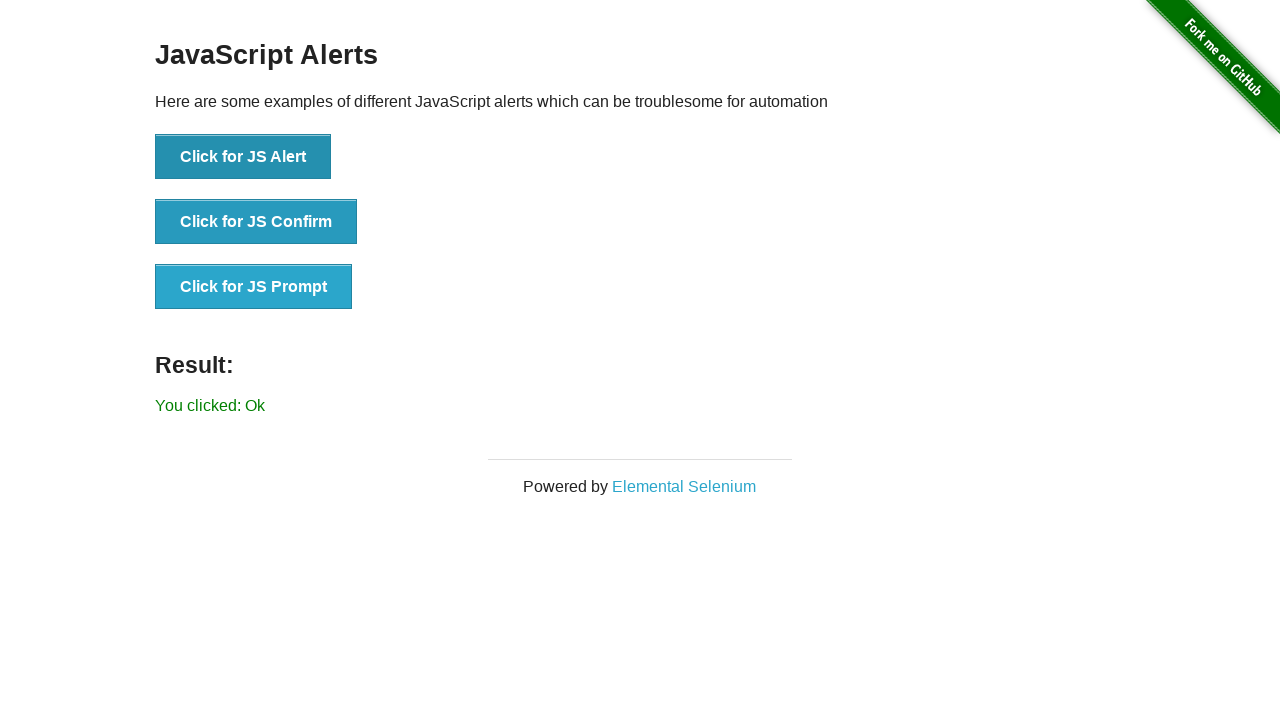

Set up dialog handler to dismiss confirmation
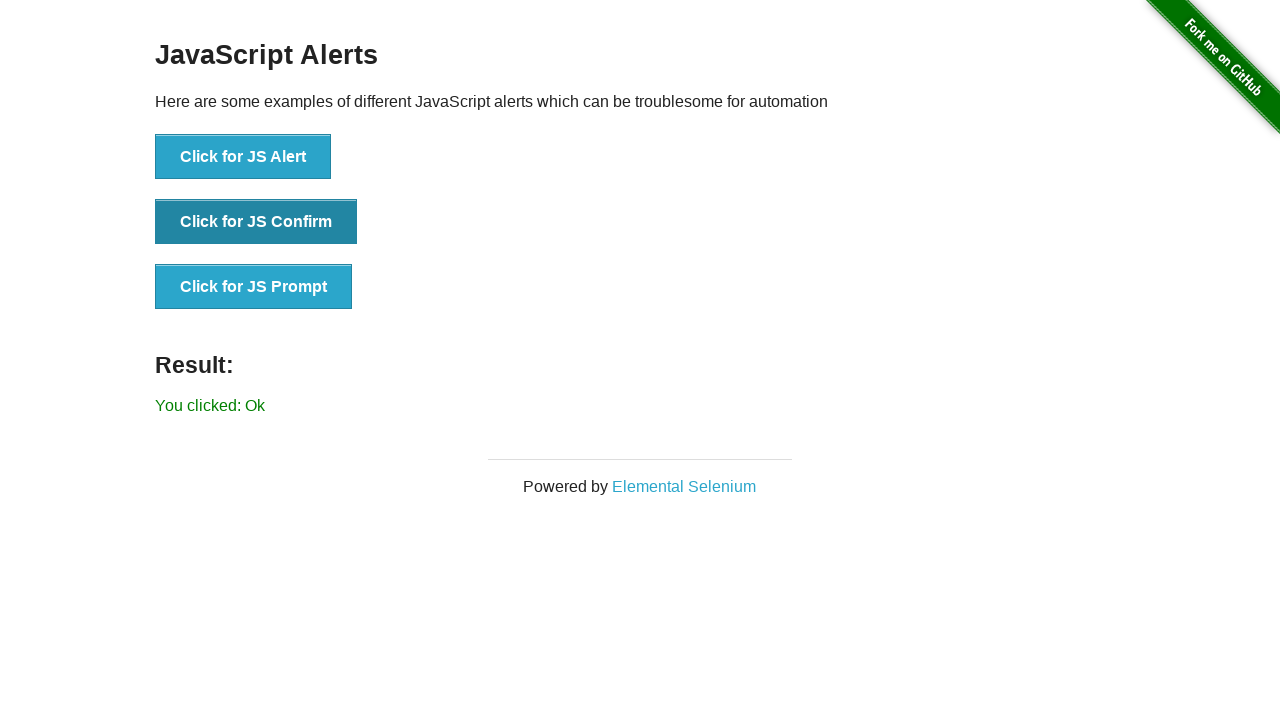

Waited for confirmation dialog to be dismissed
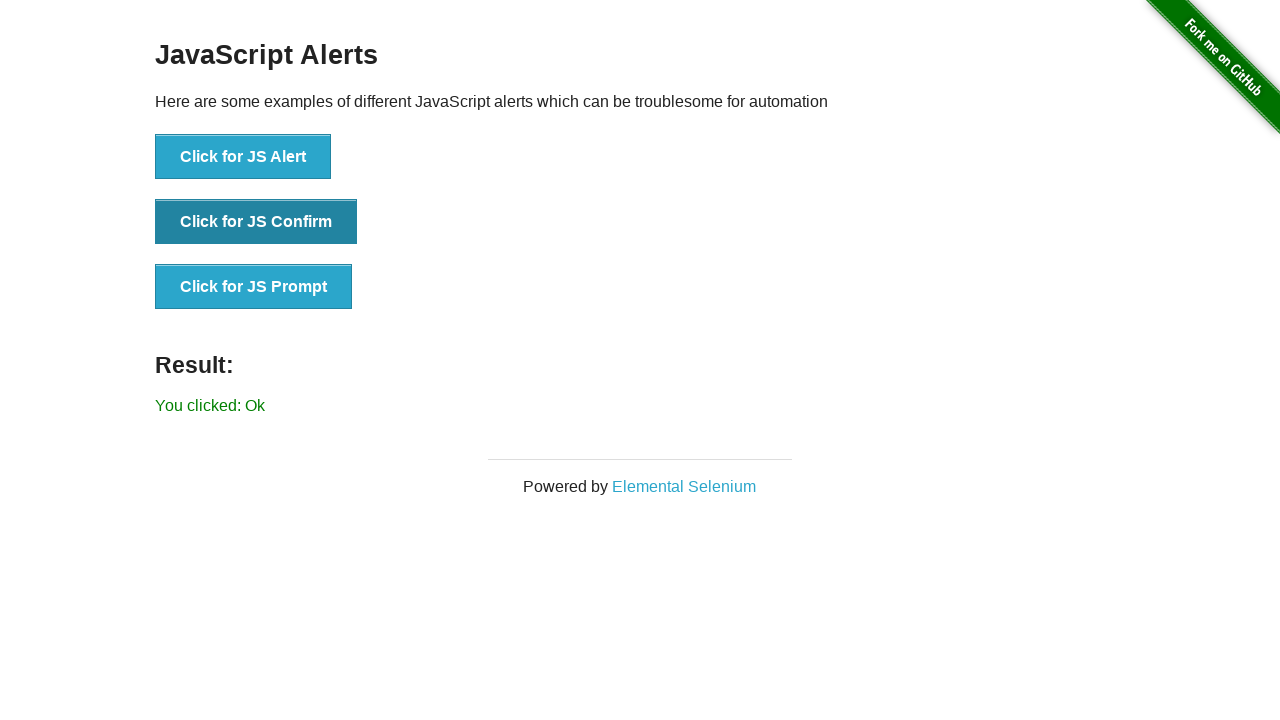

Clicked button to trigger confirmation dialog again at (256, 222) on xpath=//button[@onclick='jsConfirm()']
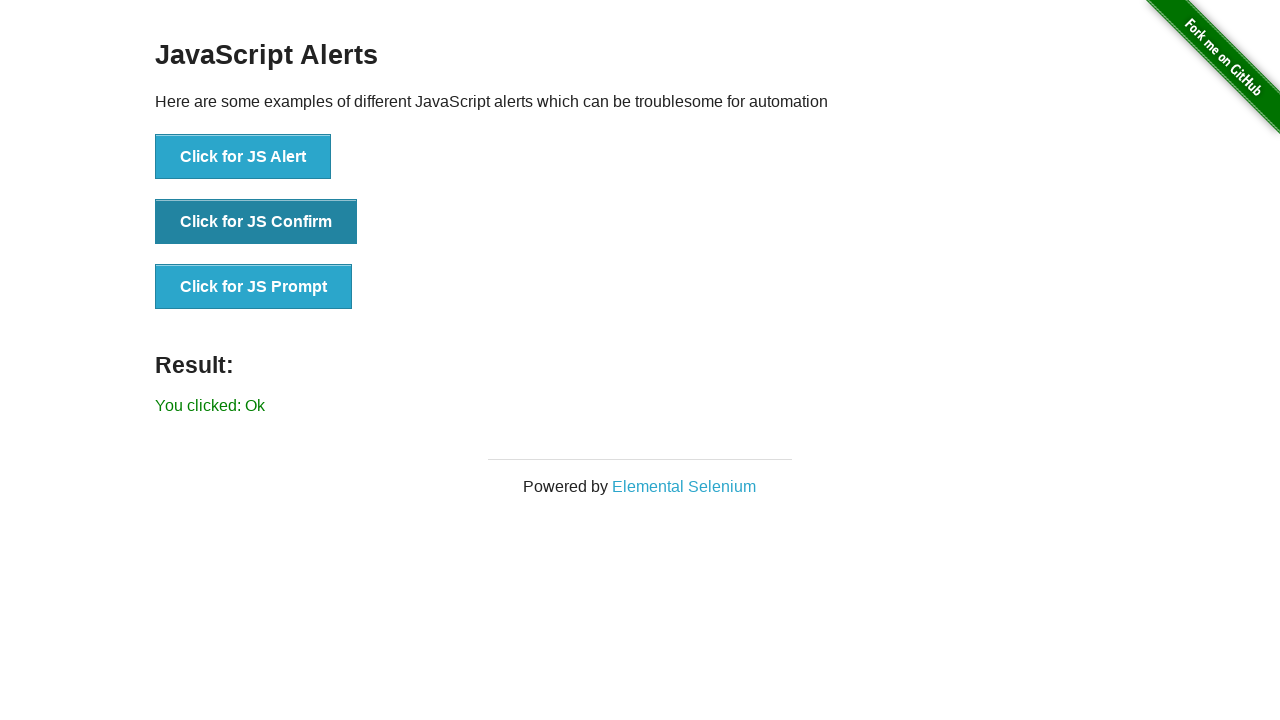

Set up dialog handler to accept confirmation
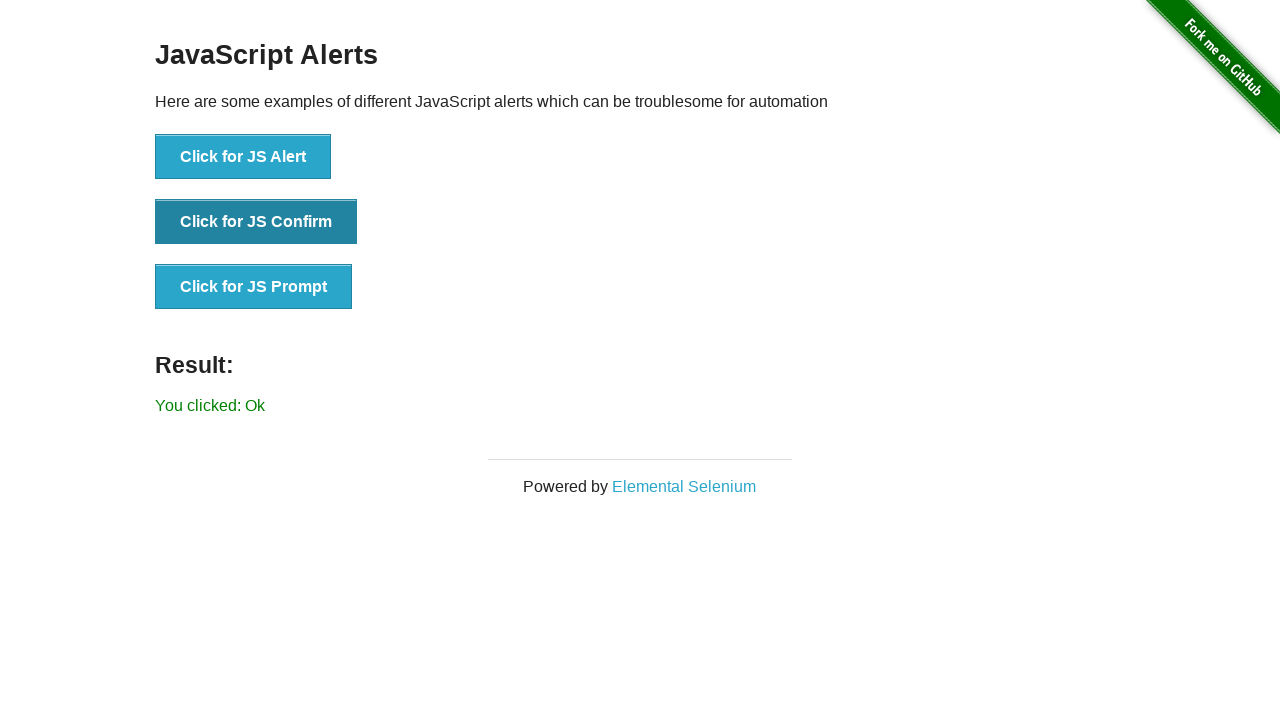

Waited for confirmation dialog to be accepted
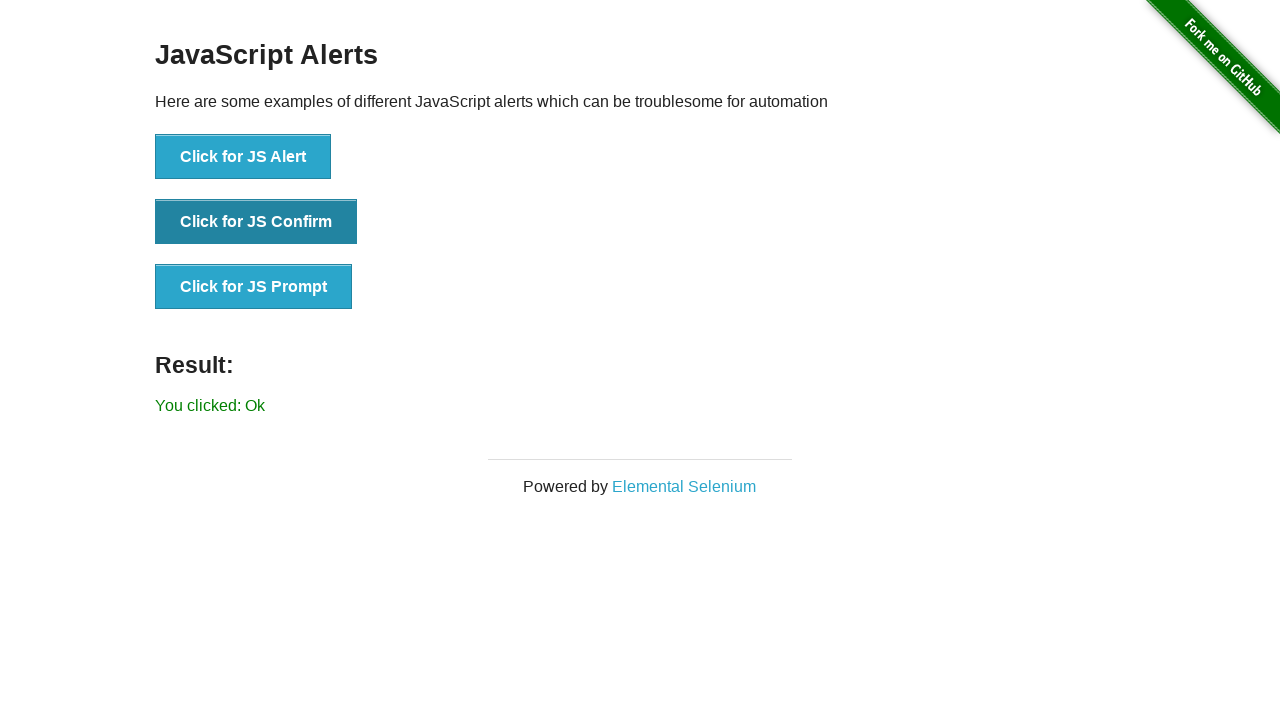

Clicked button to trigger prompt dialog at (254, 287) on xpath=//button[@onclick='jsPrompt()']
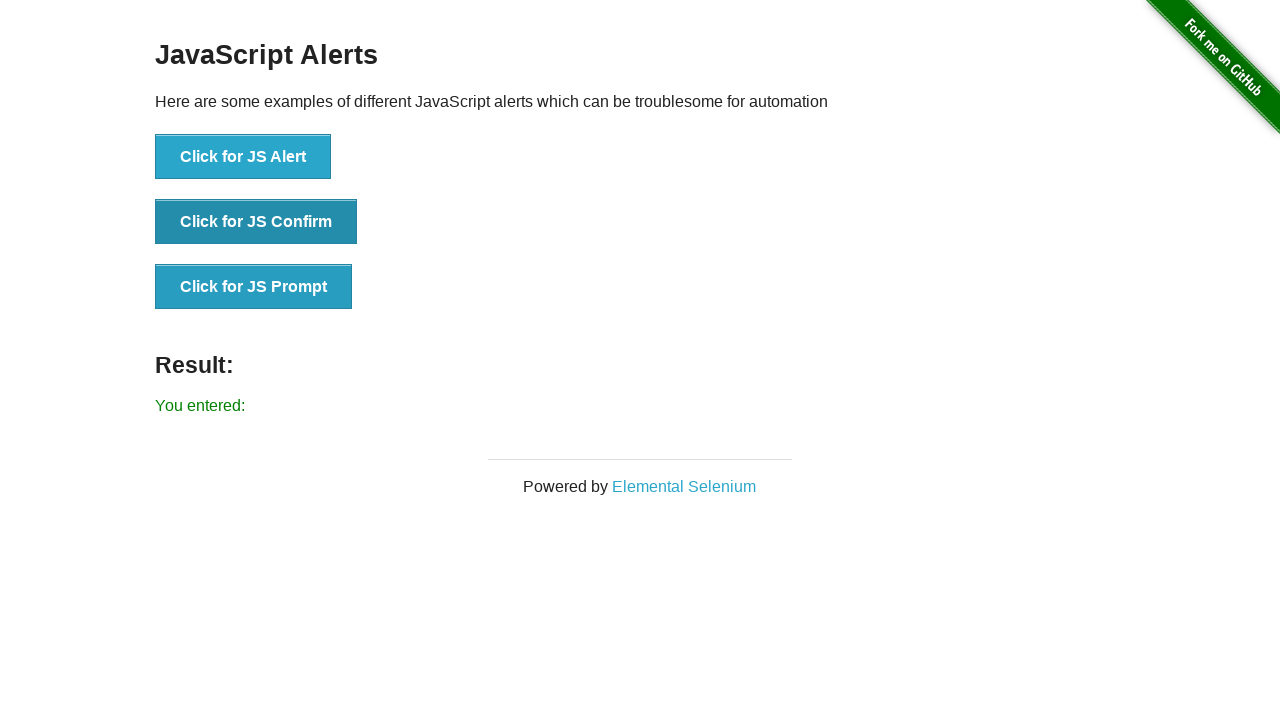

Set up dialog handler to accept prompt with text 'LakshmiKumari'
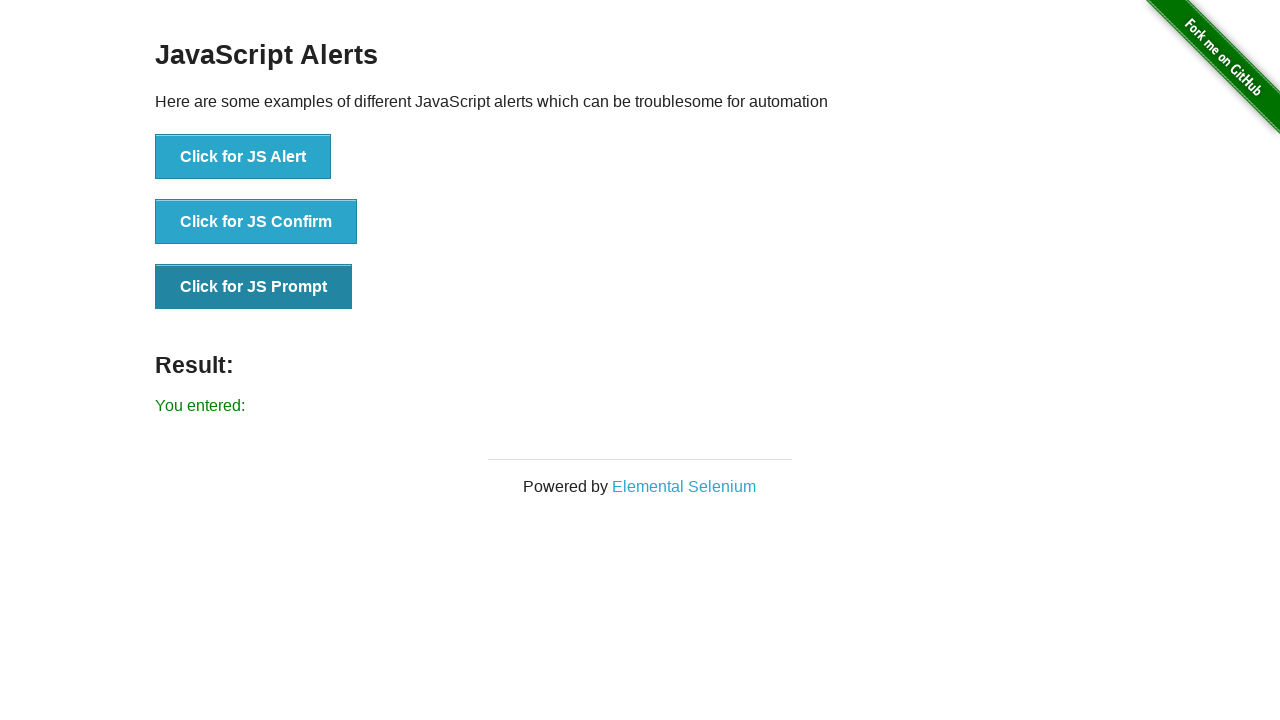

Waited for prompt dialog to be processed with user input
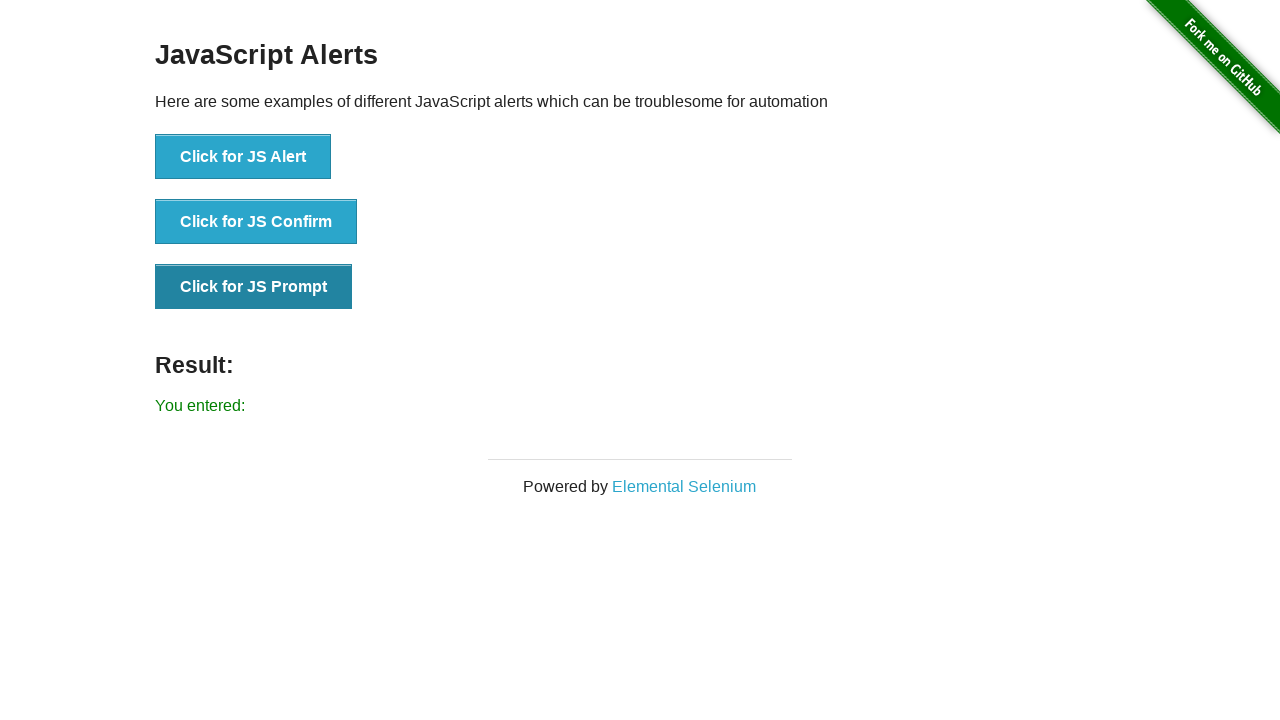

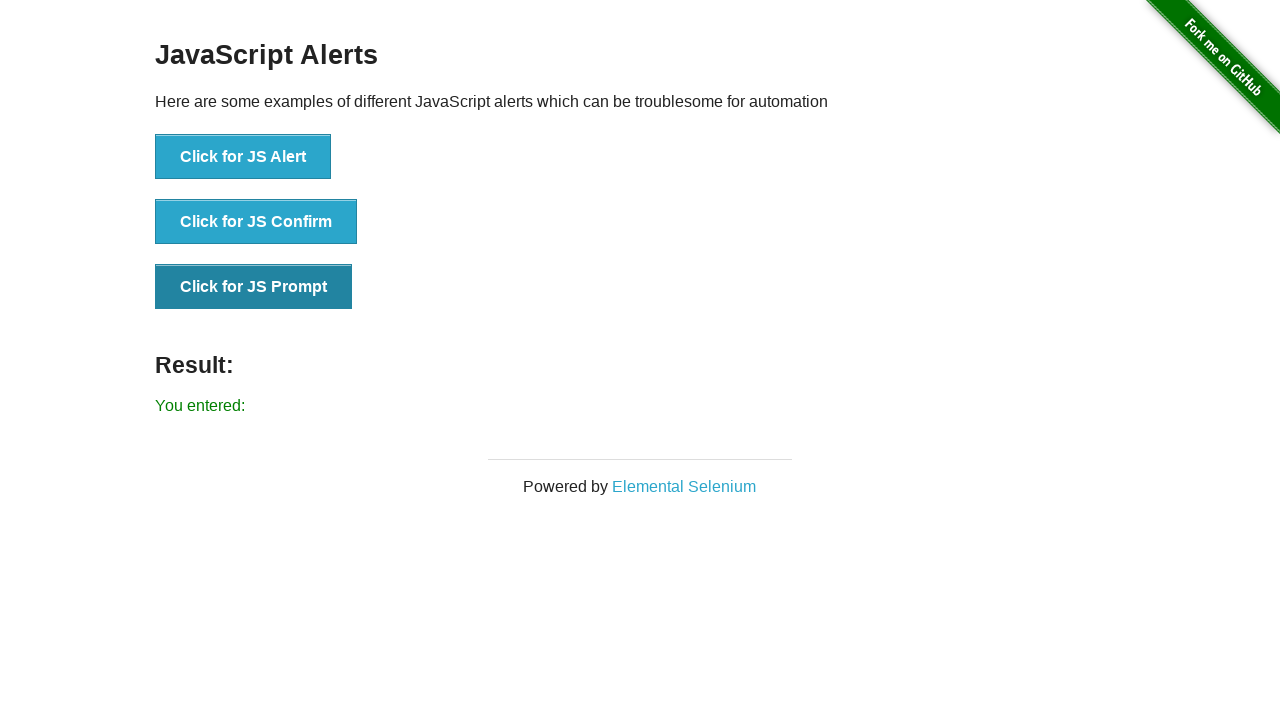